Navigates to the Python.org homepage and waits for the page to load, verifying that the main content is accessible.

Starting URL: https://www.python.org/

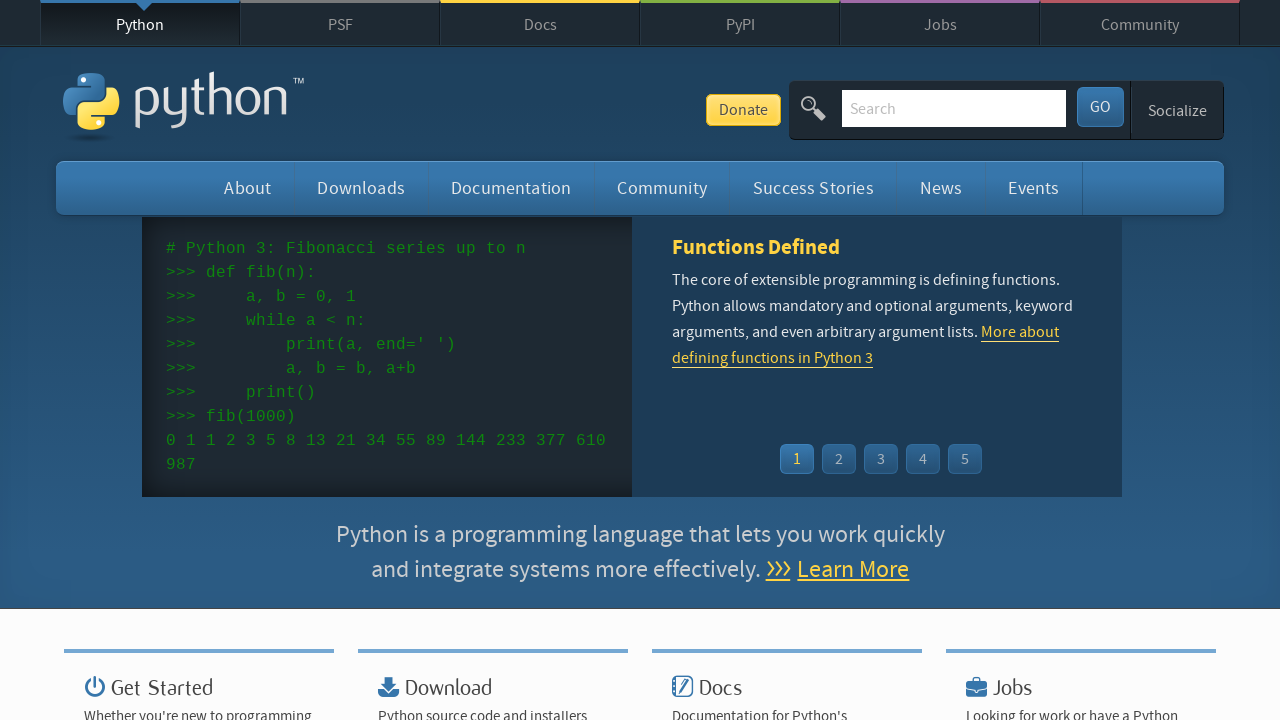

Navigated to Python.org homepage
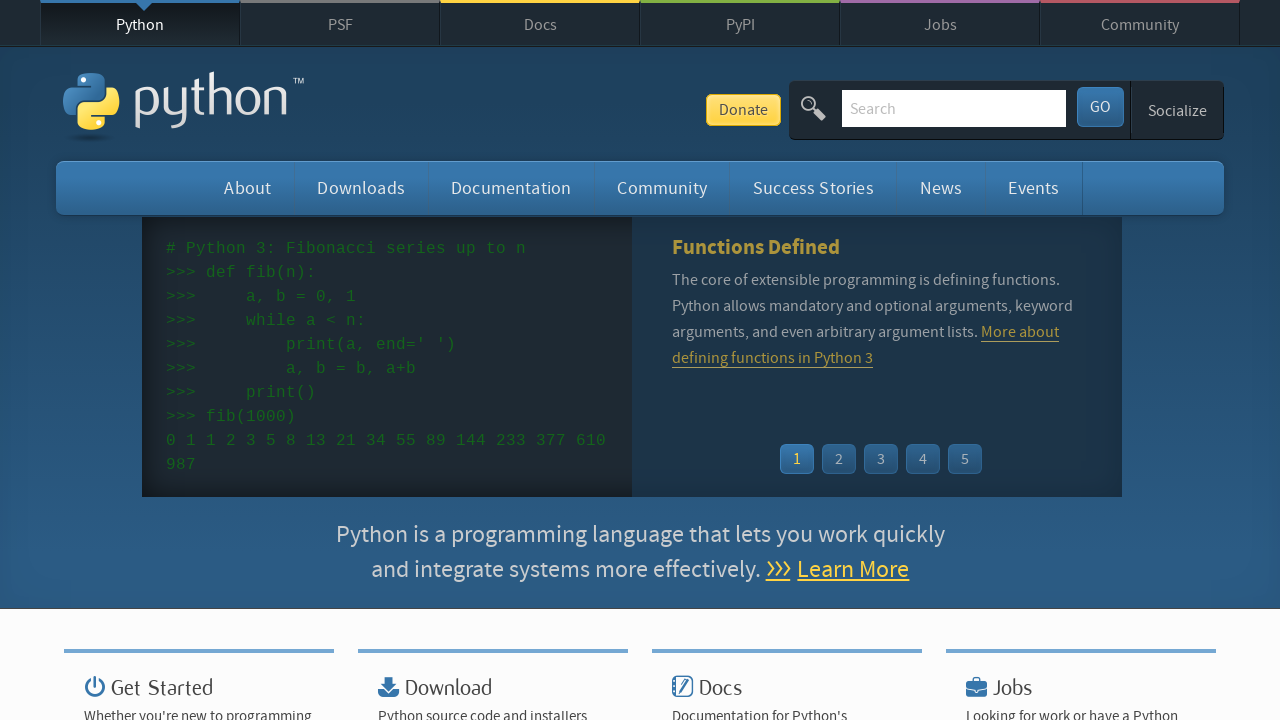

Main header content loaded and verified
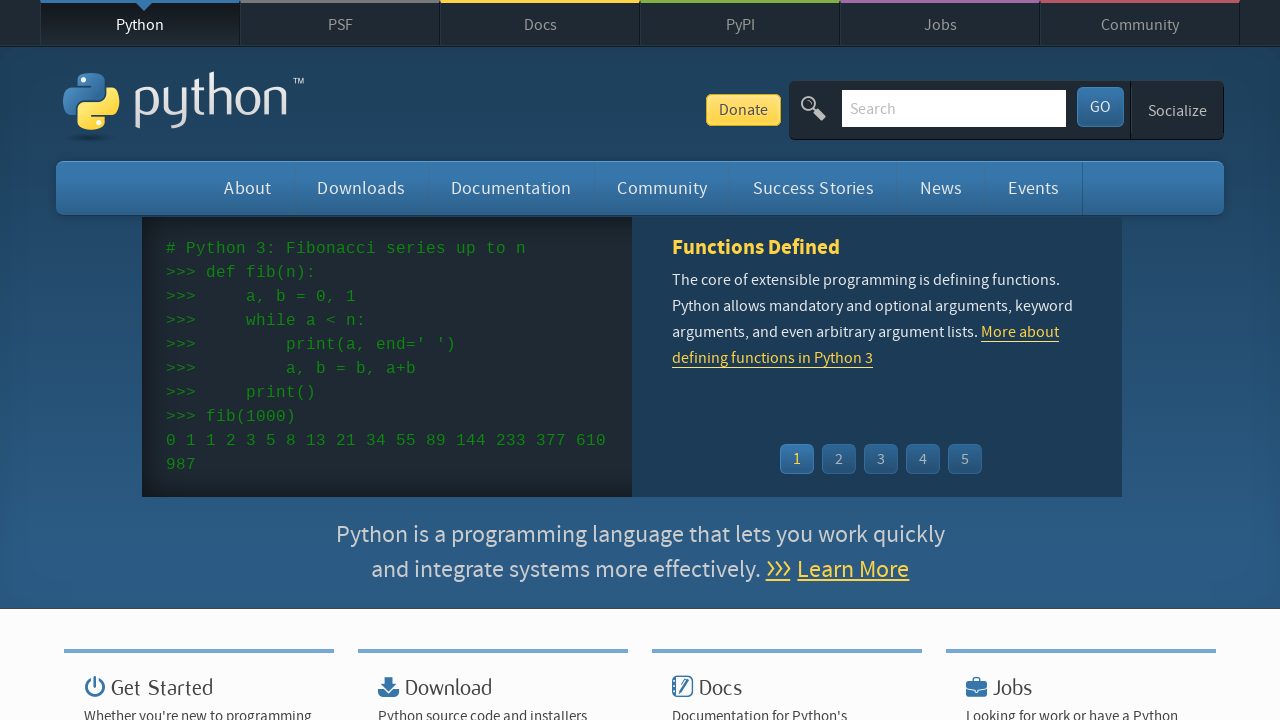

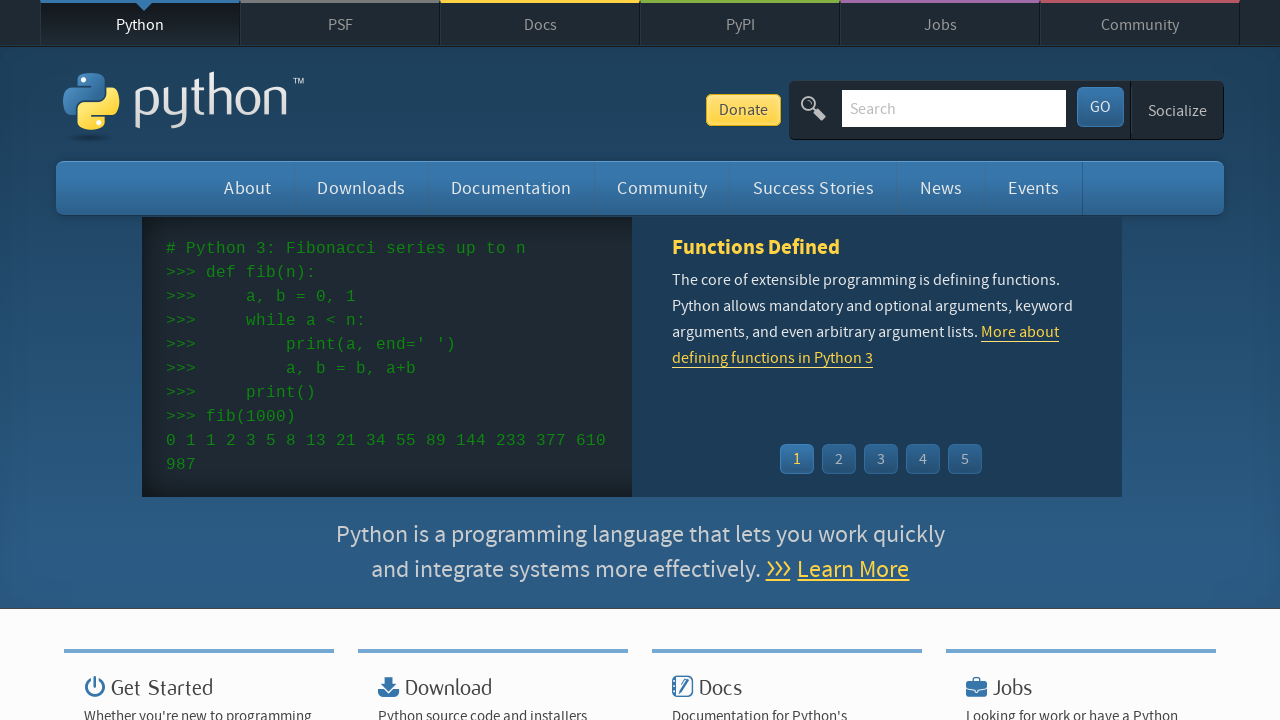